Tests JavaScript prompt alert handling by clicking the prompt button, dismissing the alert, and verifying the result message shows "You entered: null"

Starting URL: https://the-internet.herokuapp.com/javascript_alerts

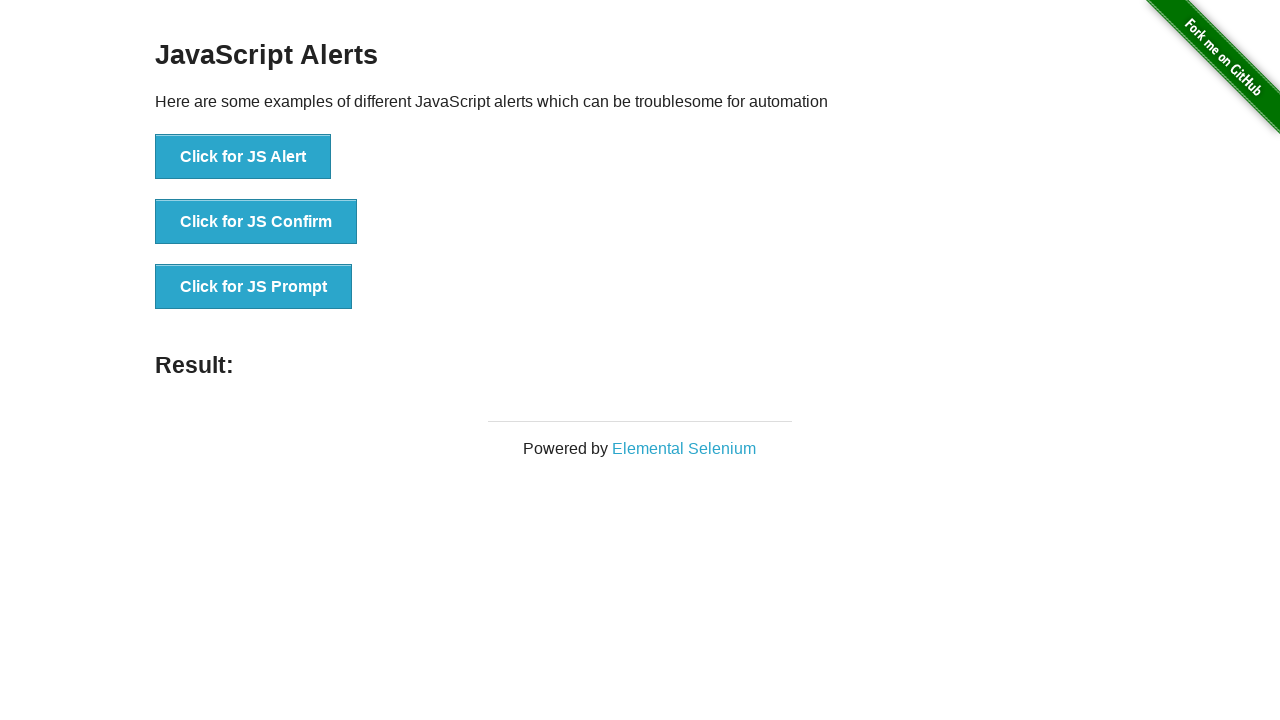

Clicked the prompt alert button at (254, 287) on #content > div > ul > li:nth-child(3) > button
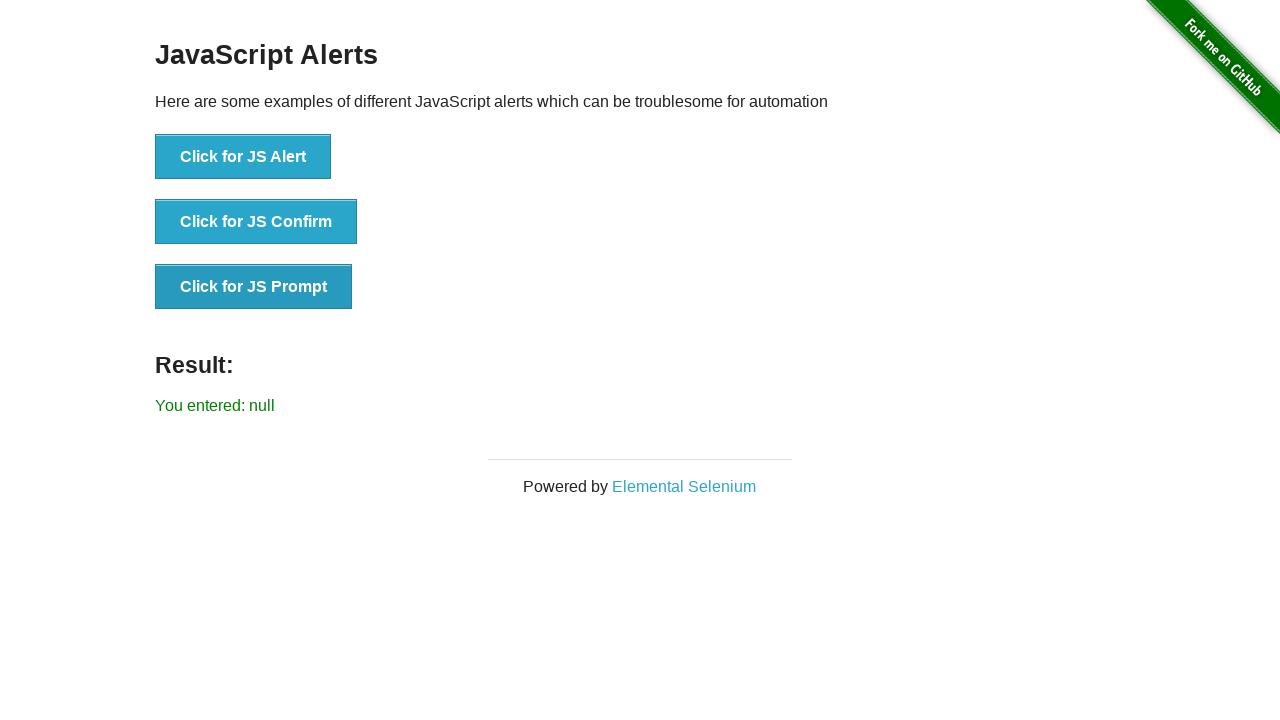

Set up dialog handler to dismiss alerts
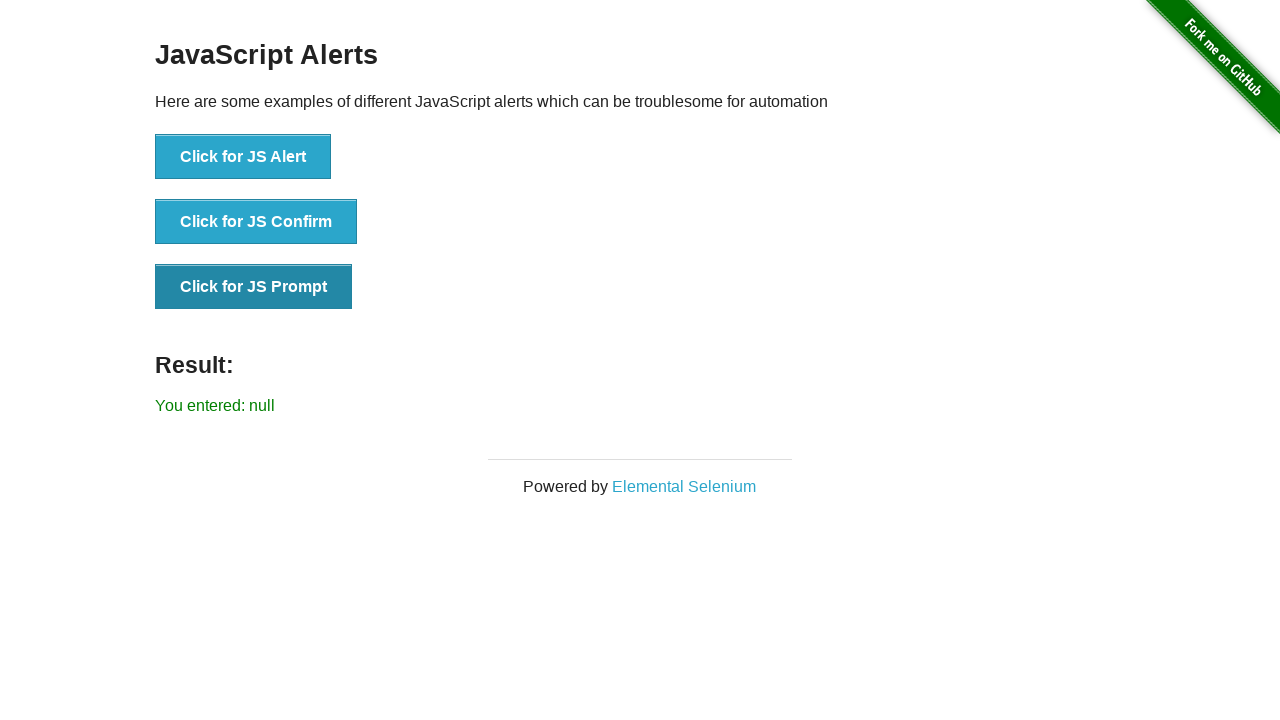

Clicked the prompt alert button again to trigger with handler active at (254, 287) on #content > div > ul > li:nth-child(3) > button
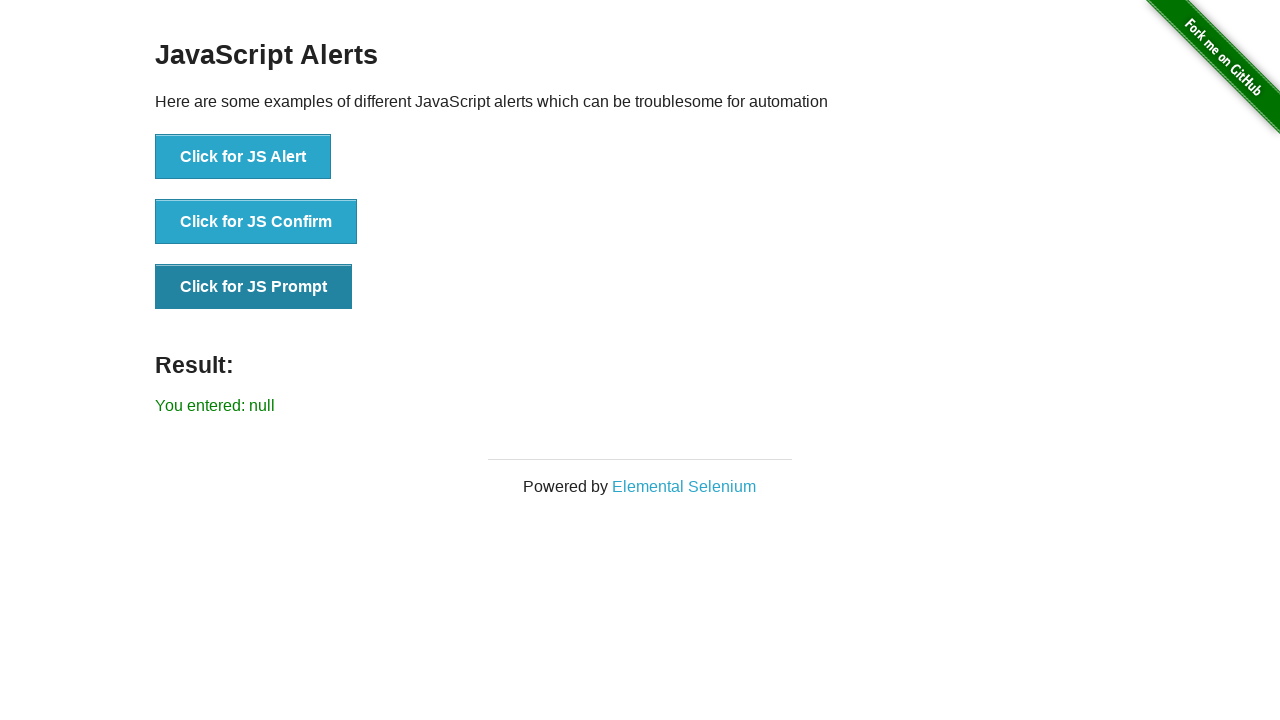

Result message element loaded
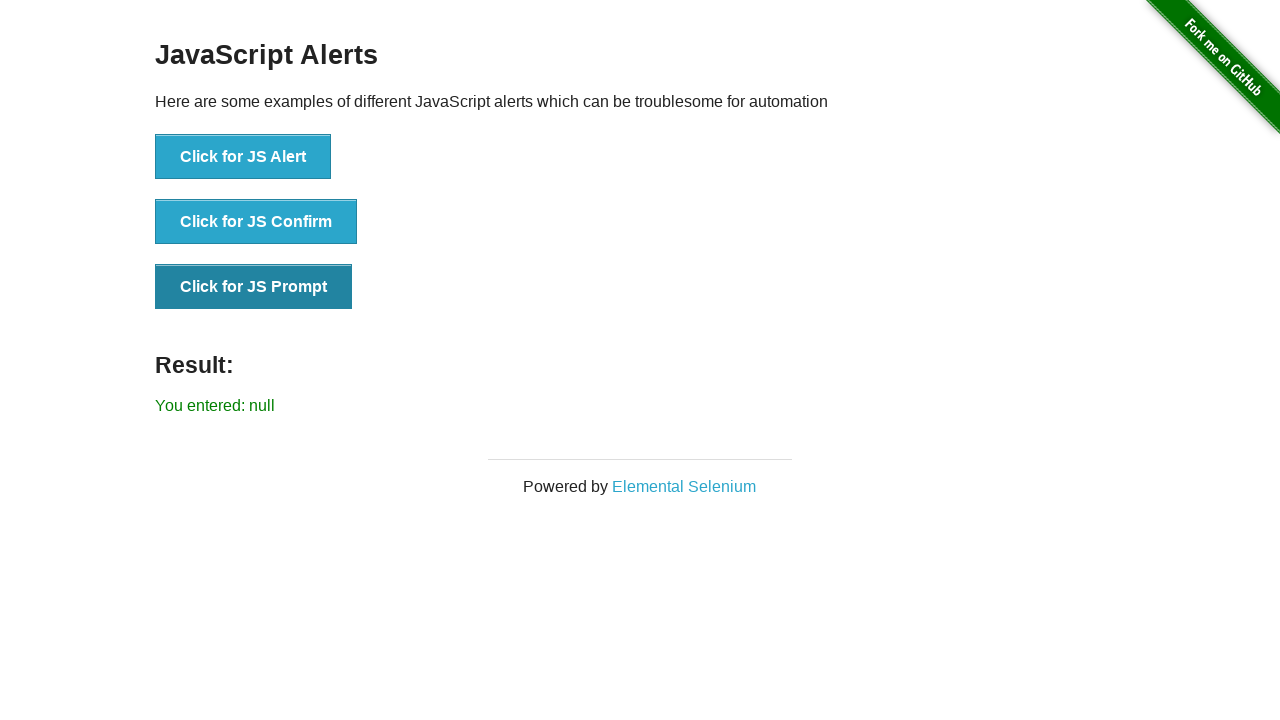

Retrieved result text: 'You entered: null'
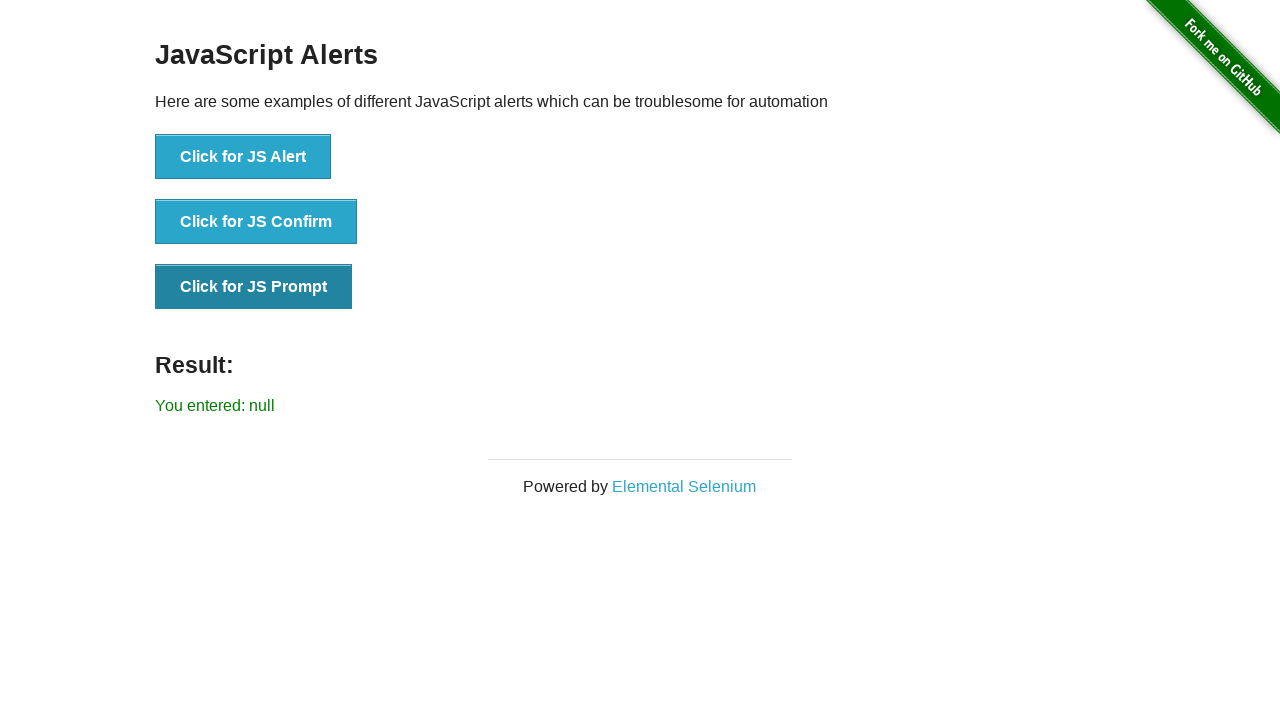

Verified result message shows 'You entered: null' after dismissing prompt
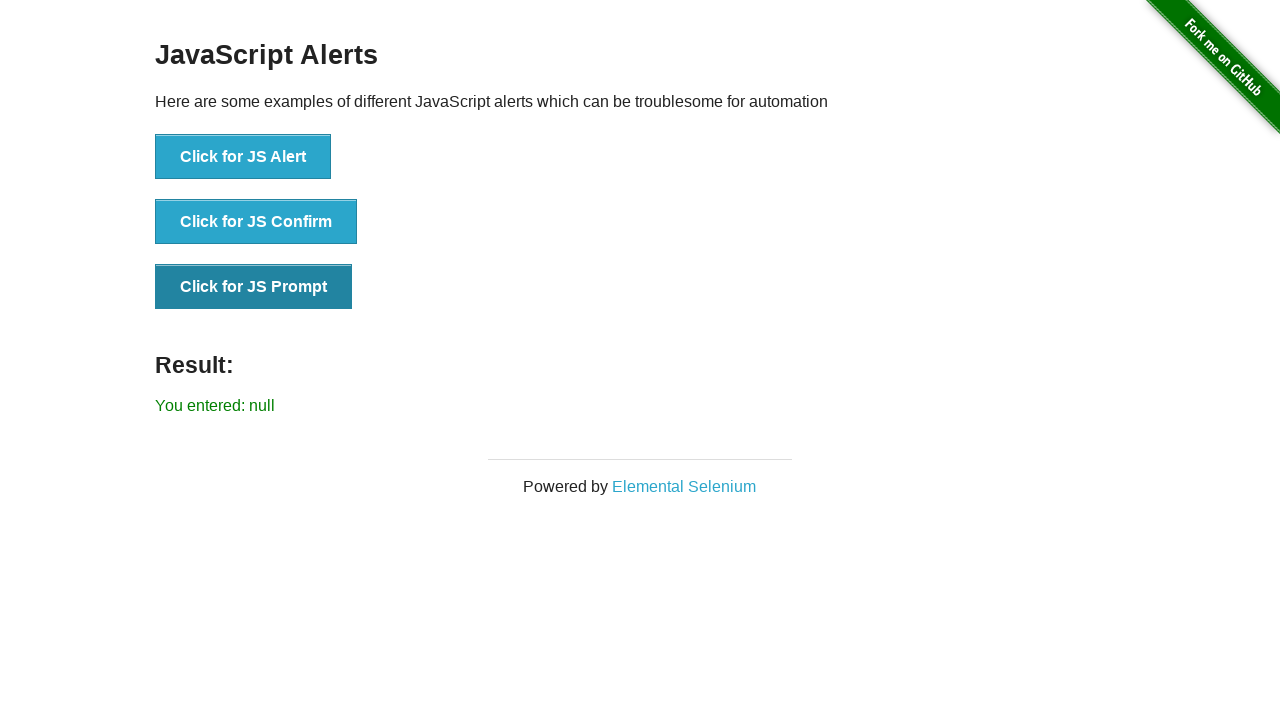

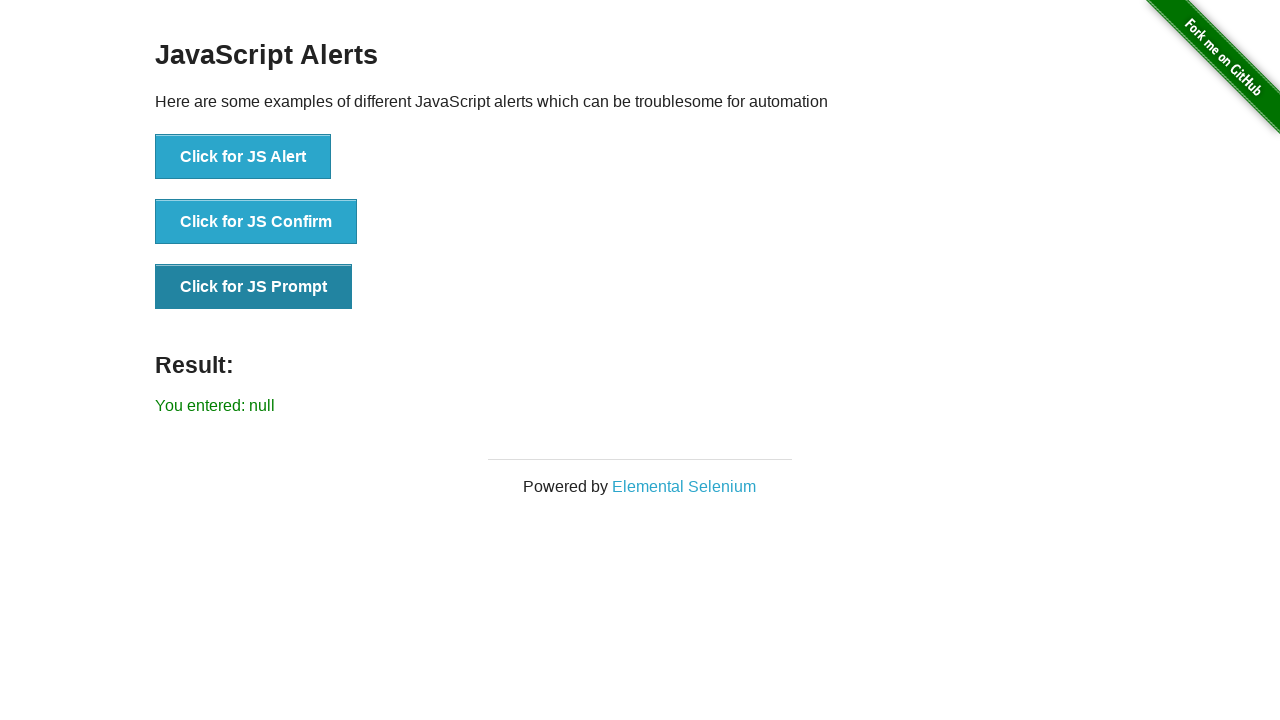